Tests navigation and pagination functionality on the Everbright Securities margin securities page by loading the page and clicking through multiple pages of the collateral securities data.

Starting URL: http://www.ebscn.com/ourBusiness/xyyw/rzrq/cyxx/

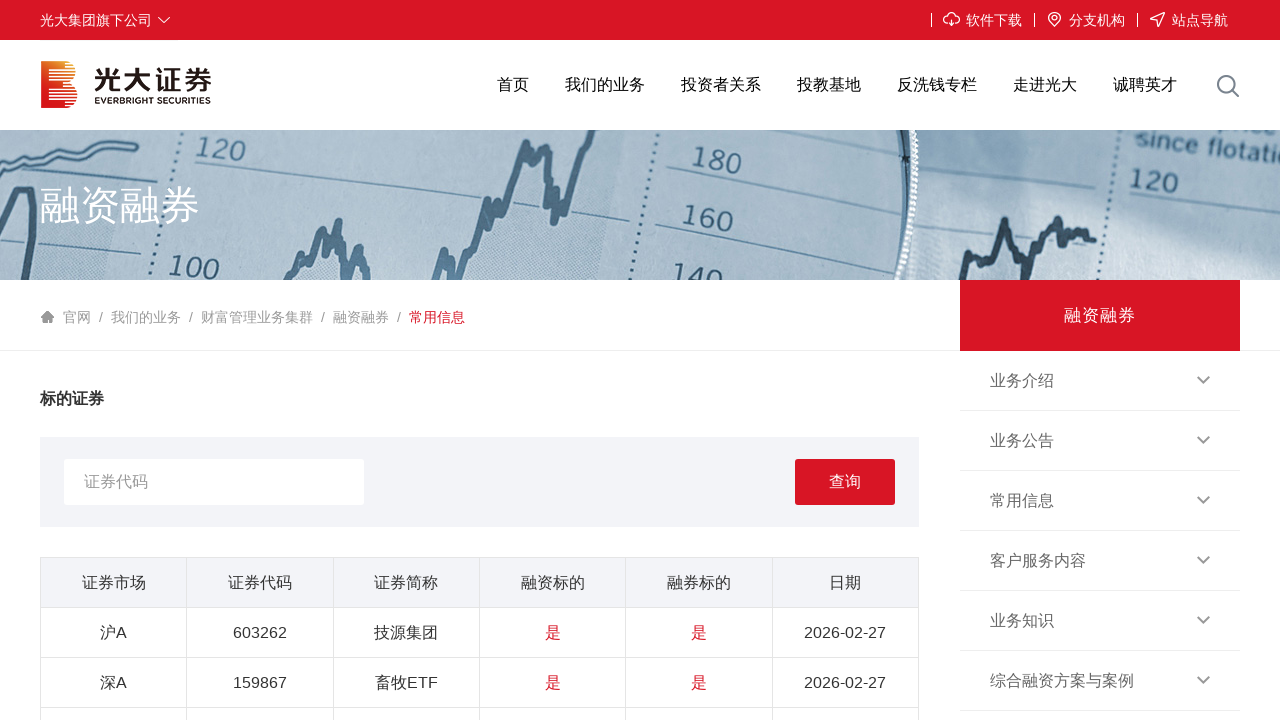

Waited for margin securities table to load
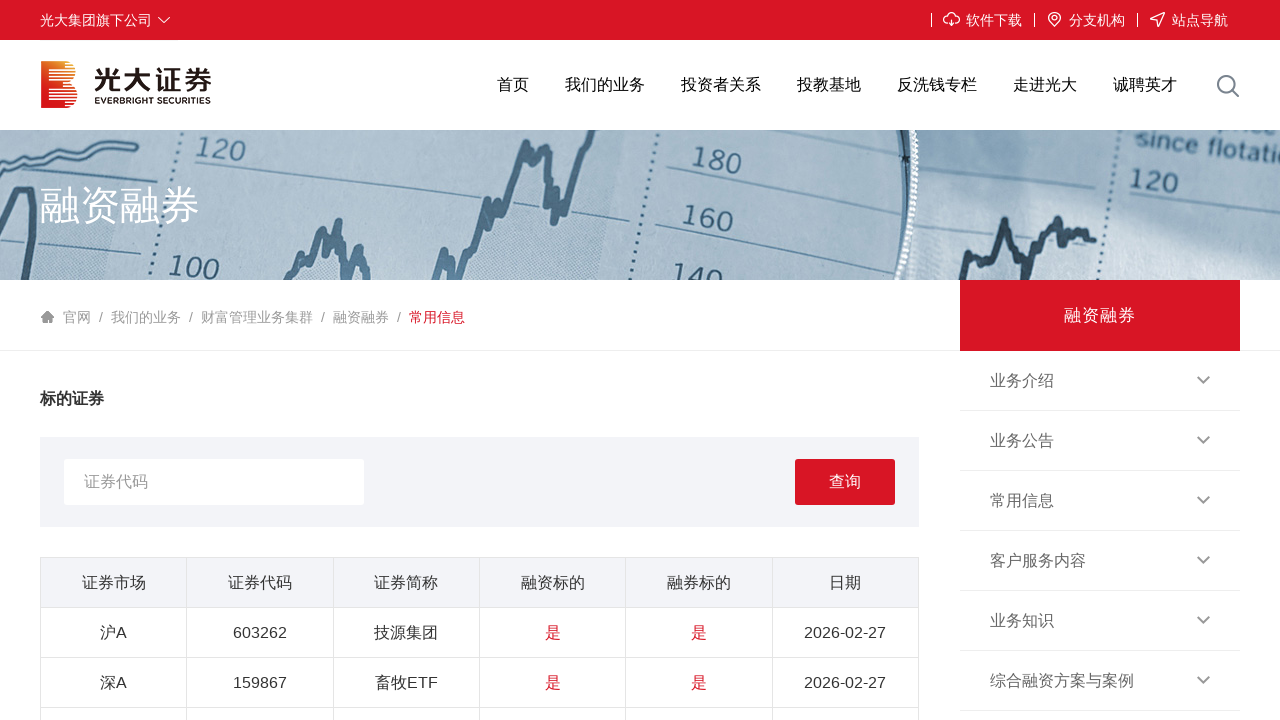

Waited 3 seconds for page to fully render
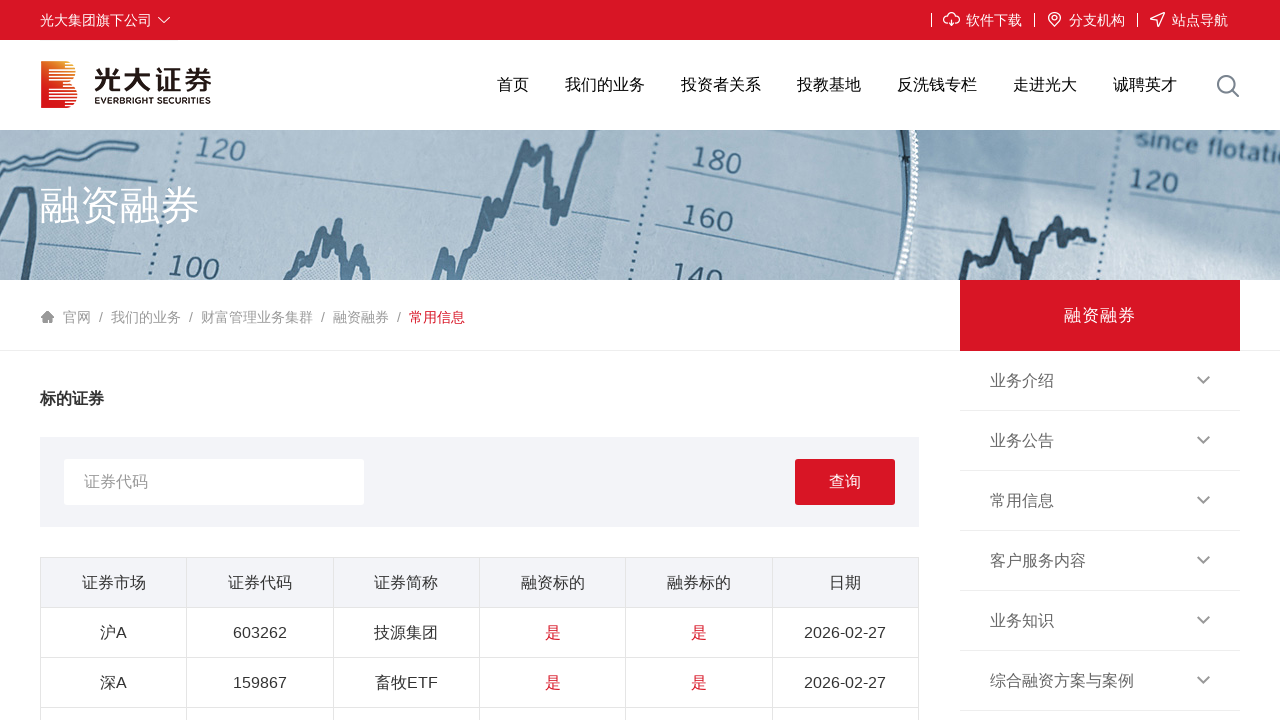

Retrieved all rows from first page of collateral securities table
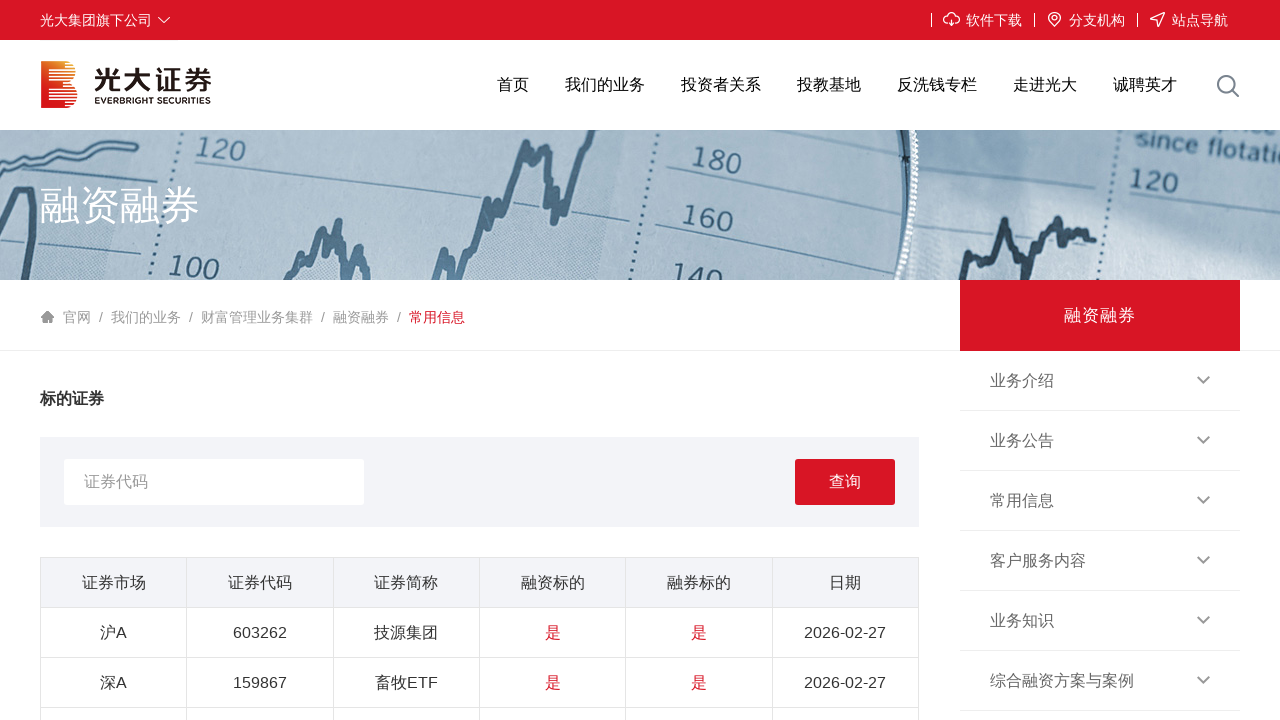

Located page count element
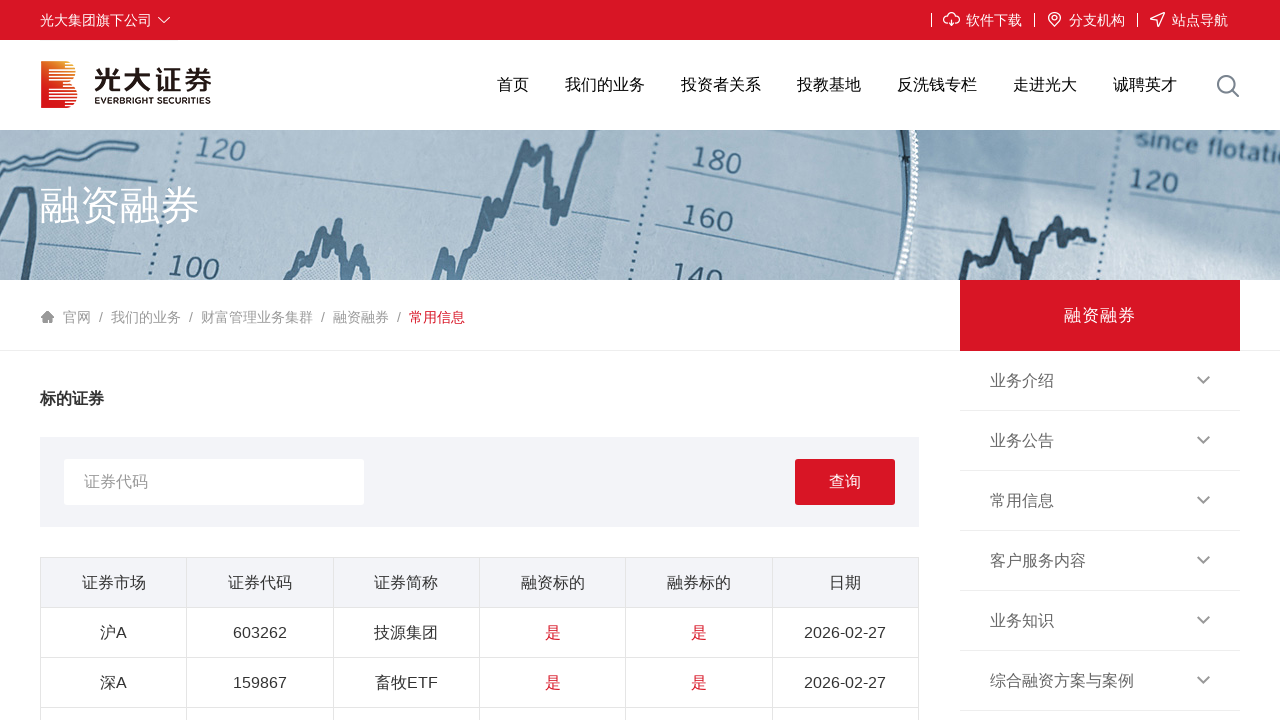

Clicked next page button to navigate to page 2 at (659, 360) on xpath=//*[@id="next_page"] >> nth=1
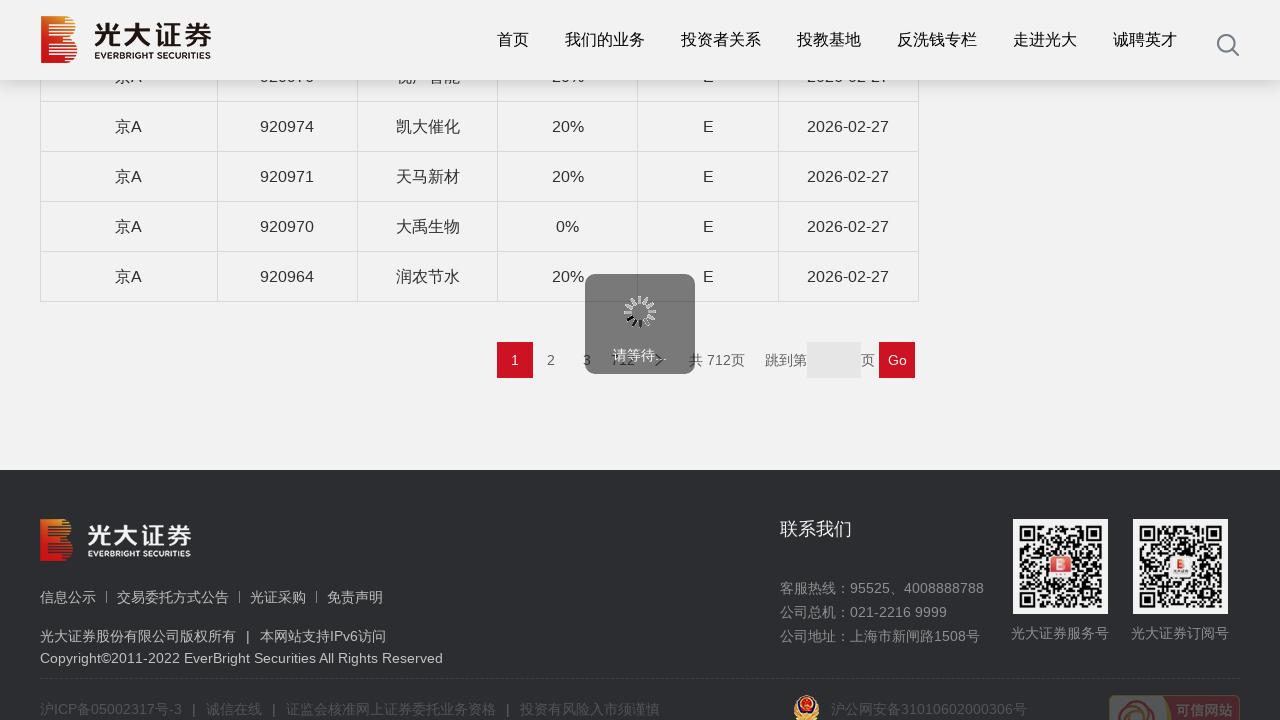

Waited 500ms for page 2 content to load
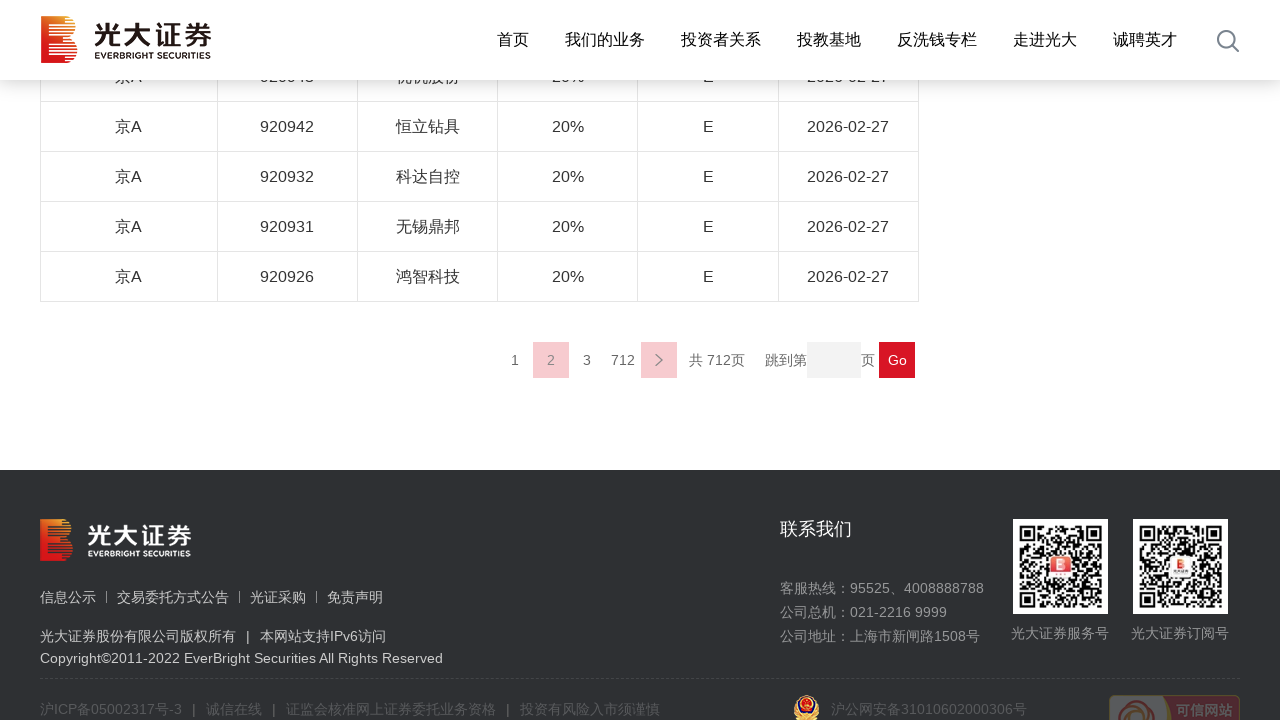

Verified table content updated on page 2
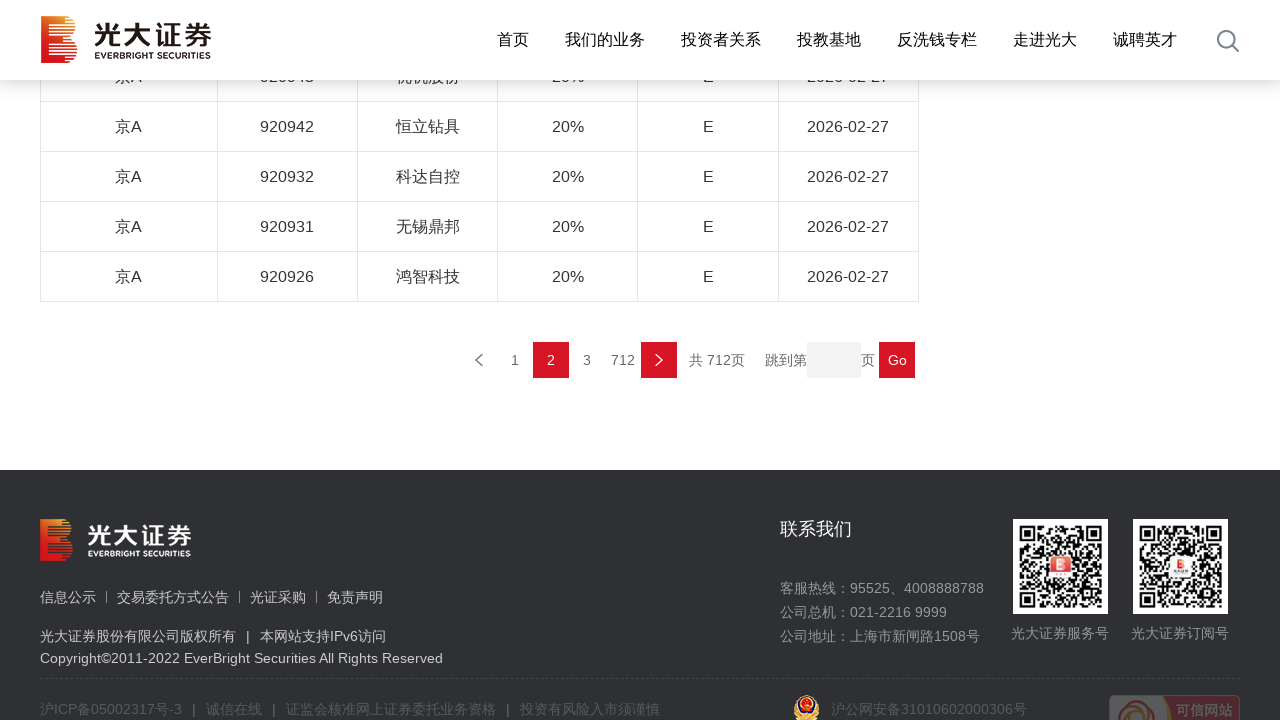

Clicked next page button to navigate to page 3 at (659, 360) on xpath=//*[@id="next_page"] >> nth=1
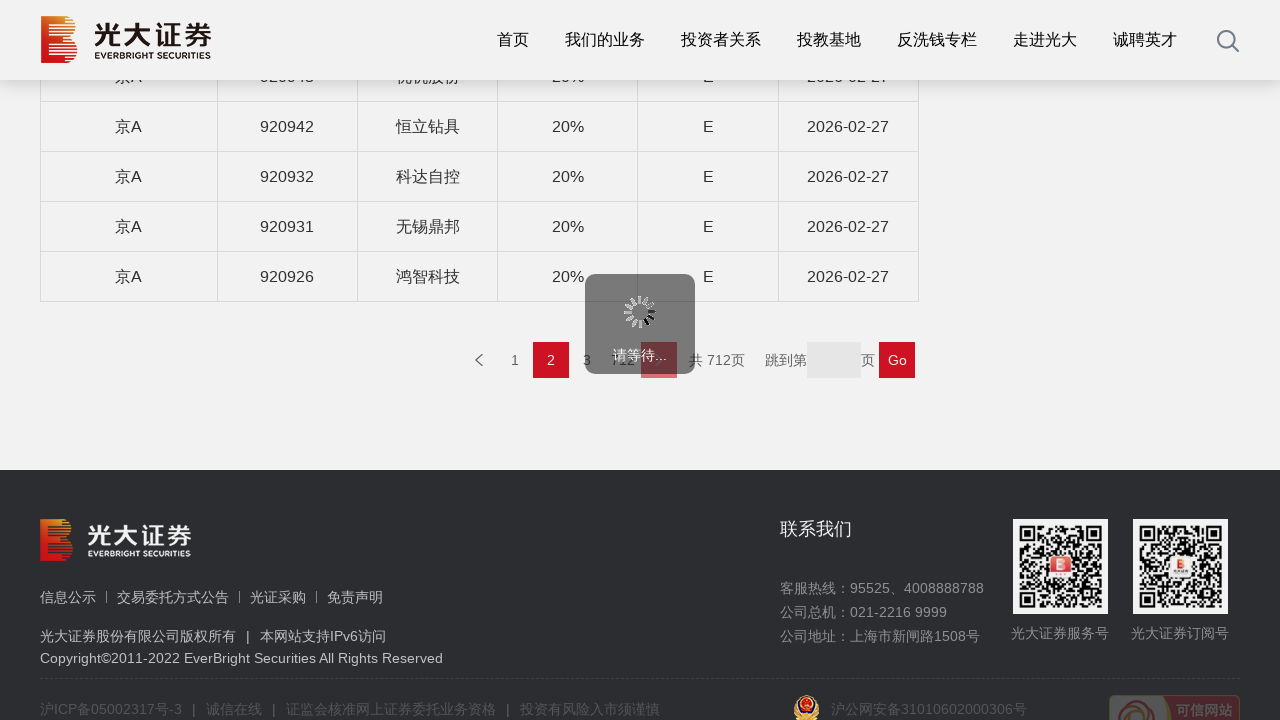

Waited 500ms for page 3 content to load
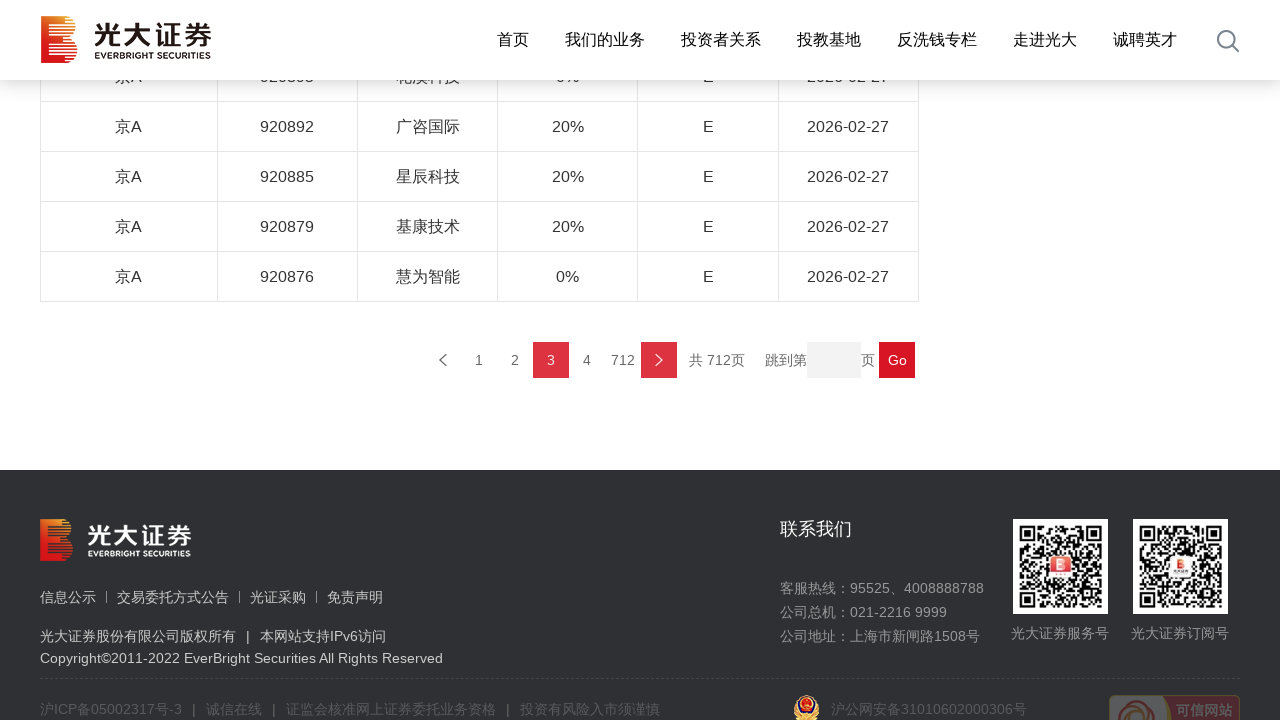

Verified table content is present on page 3
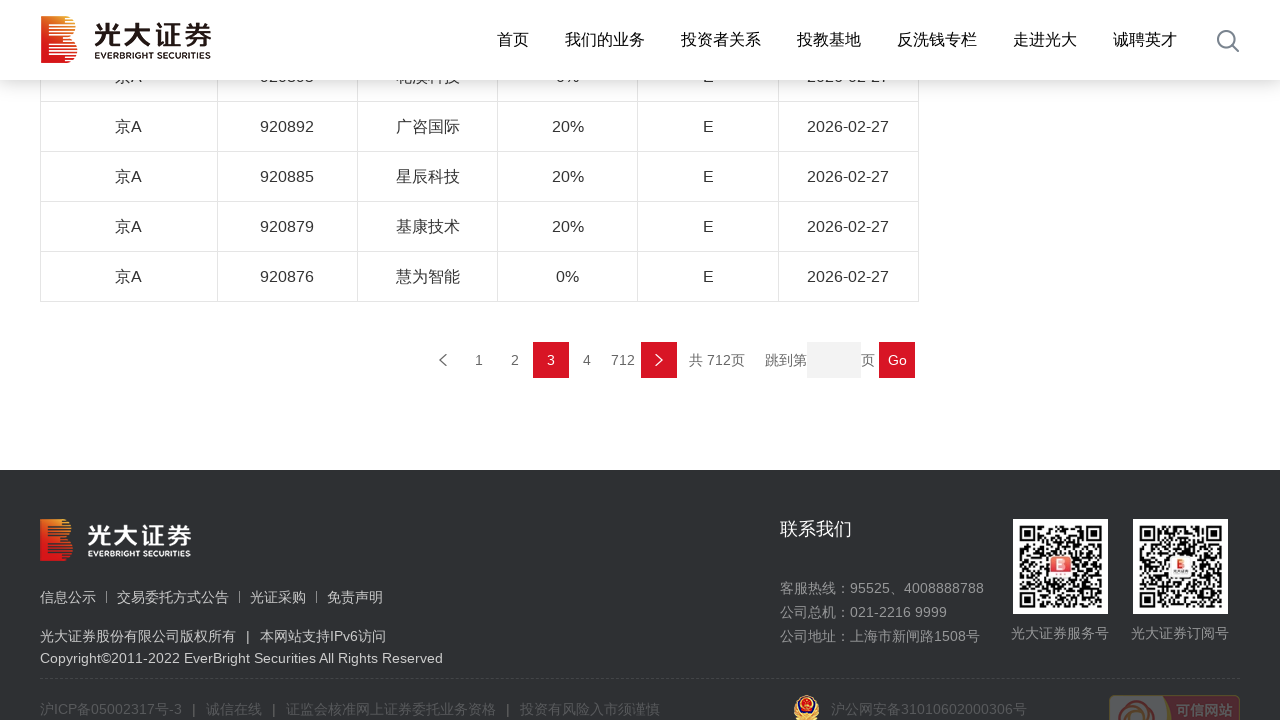

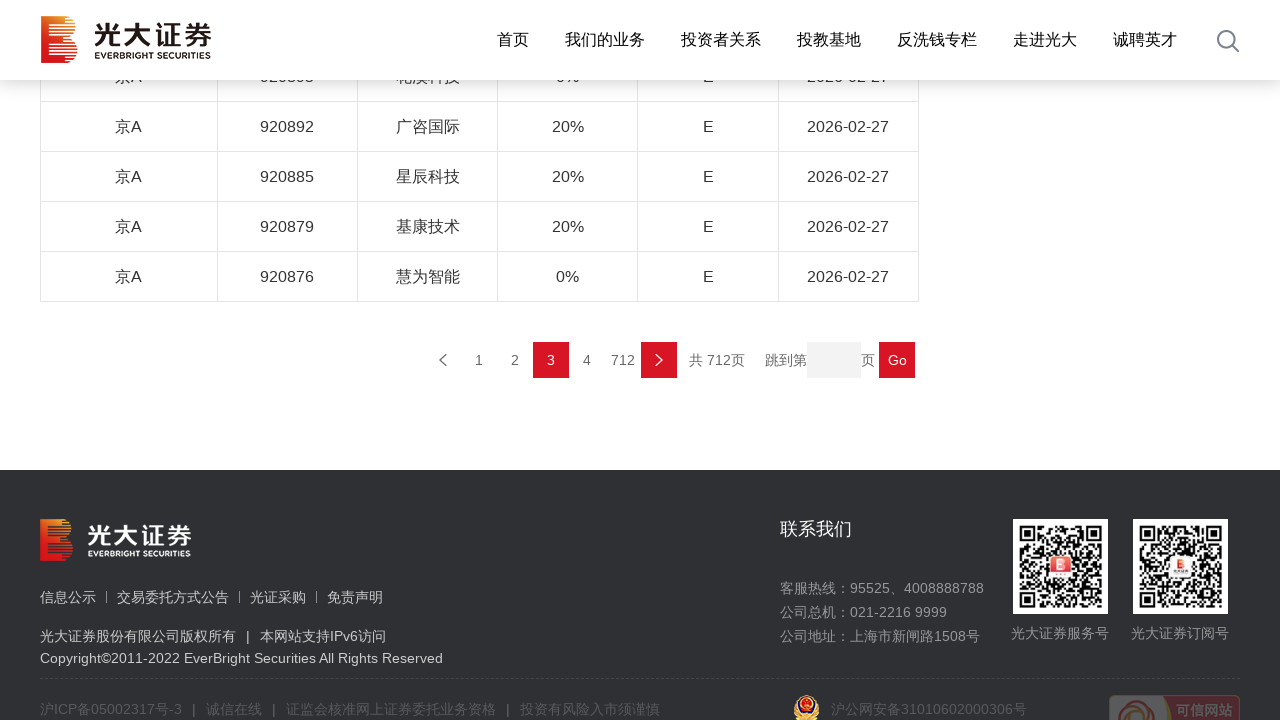